Simple navigation test that opens Trendyol website and waits for it to load before closing the browser

Starting URL: https://www.trendyol.com

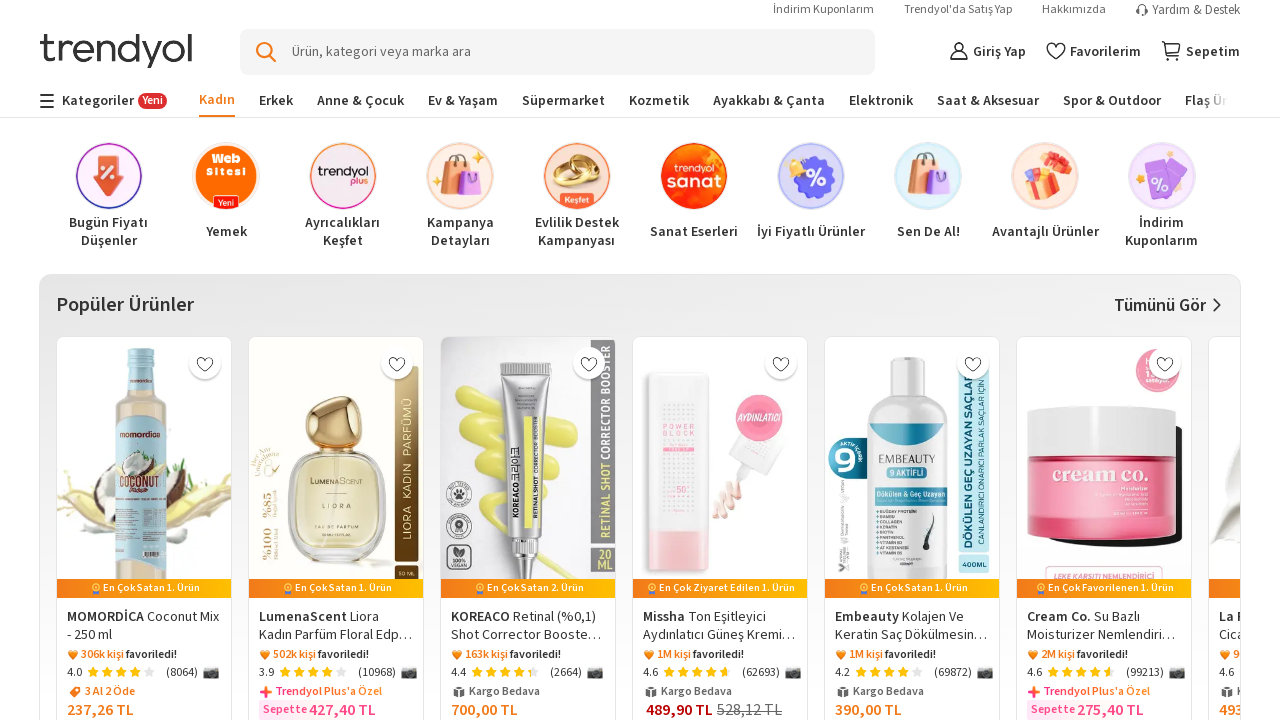

Trendyol website loaded - network idle state reached
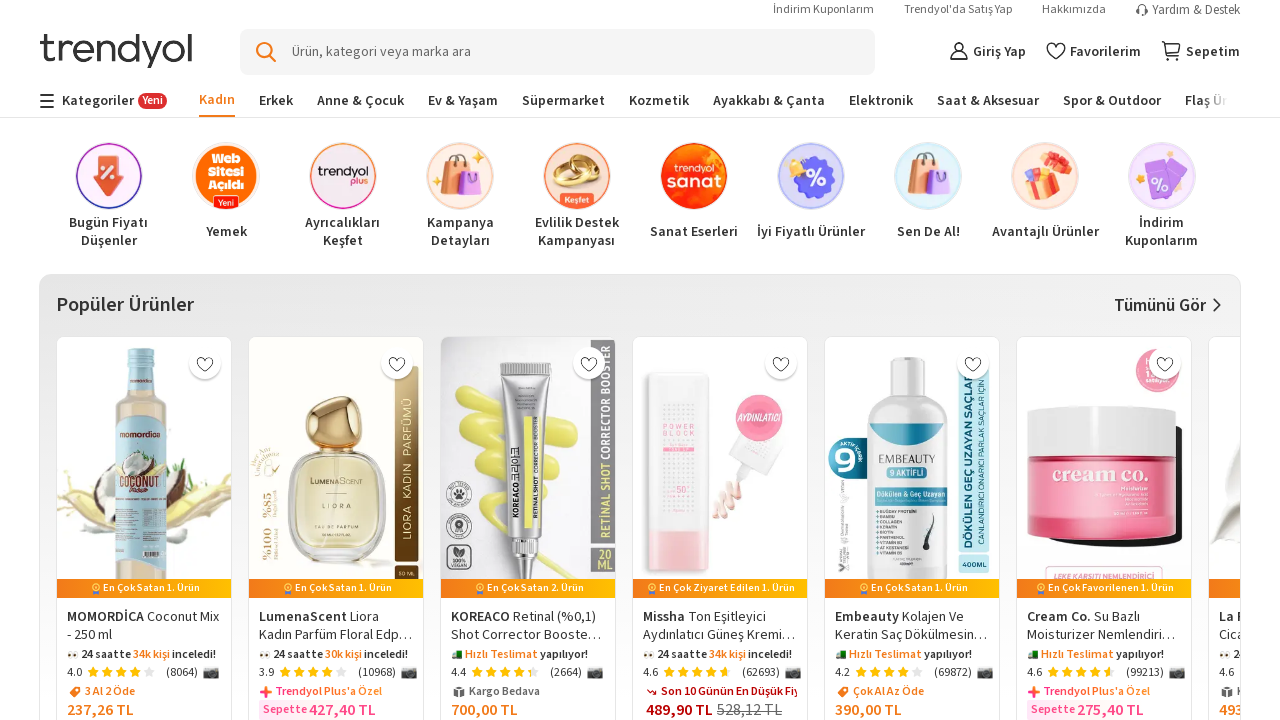

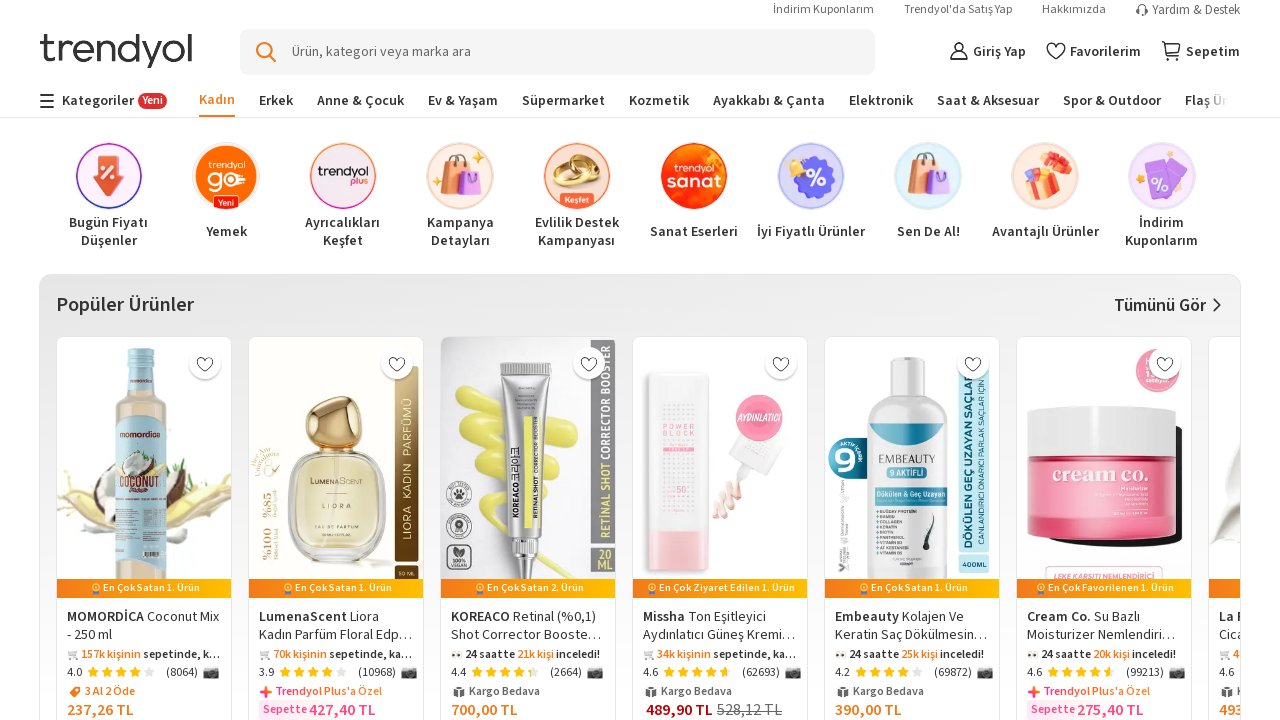